Tests right-click context menu functionality by right-clicking on an element, selecting the Edit option from the context menu, and handling the resulting alert

Starting URL: http://swisnl.github.io/jQuery-contextMenu/demo.html

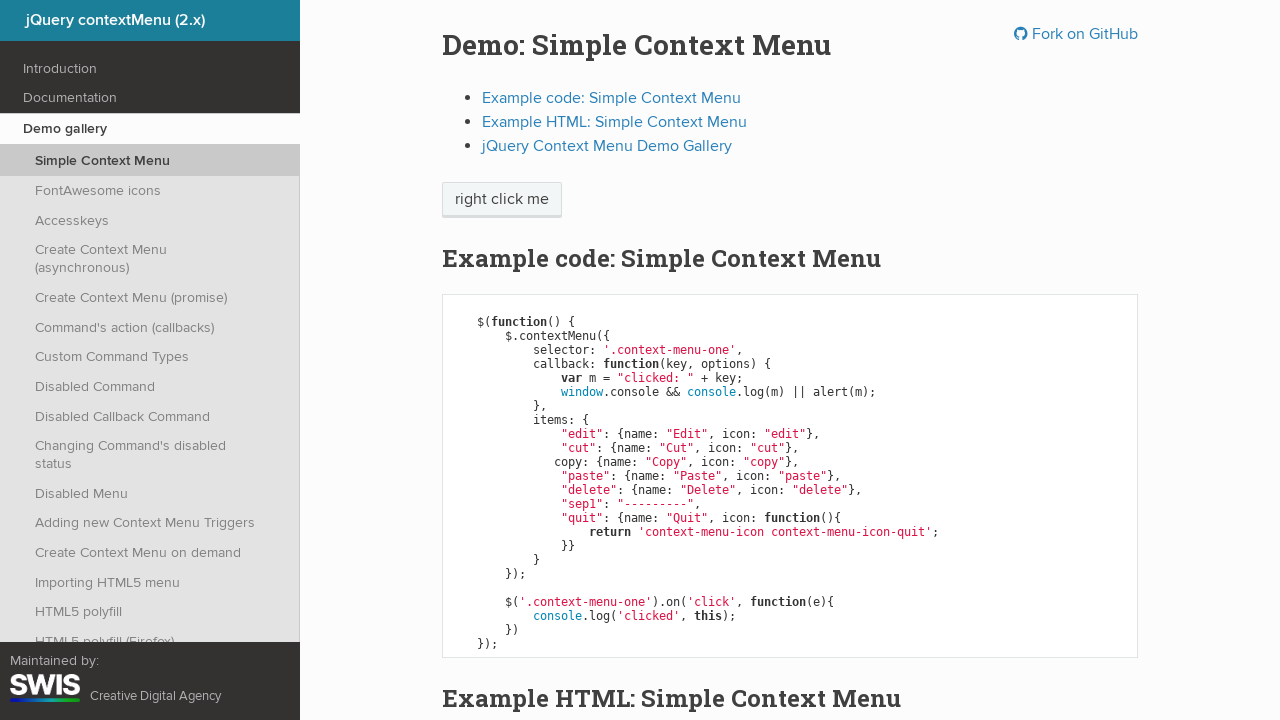

Waited for right-click target element to be present
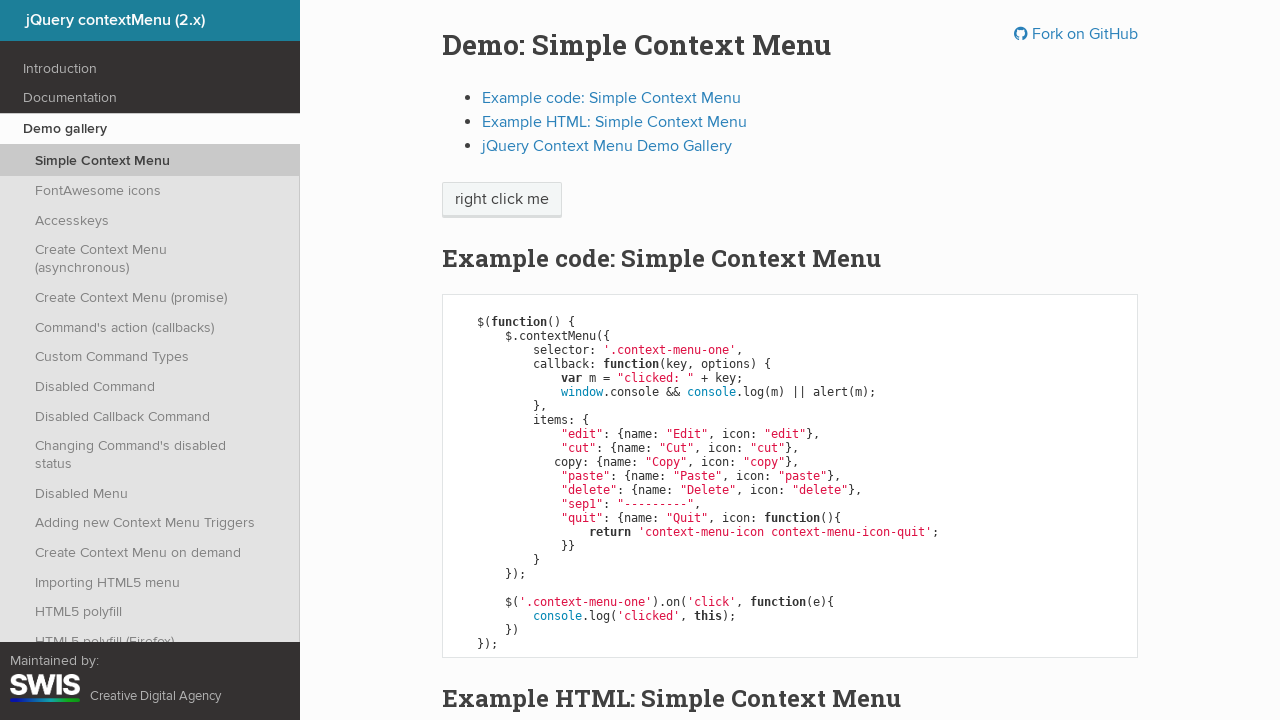

Right-clicked on the context menu target element at (502, 200) on span.context-menu-one.btn.btn-neutral
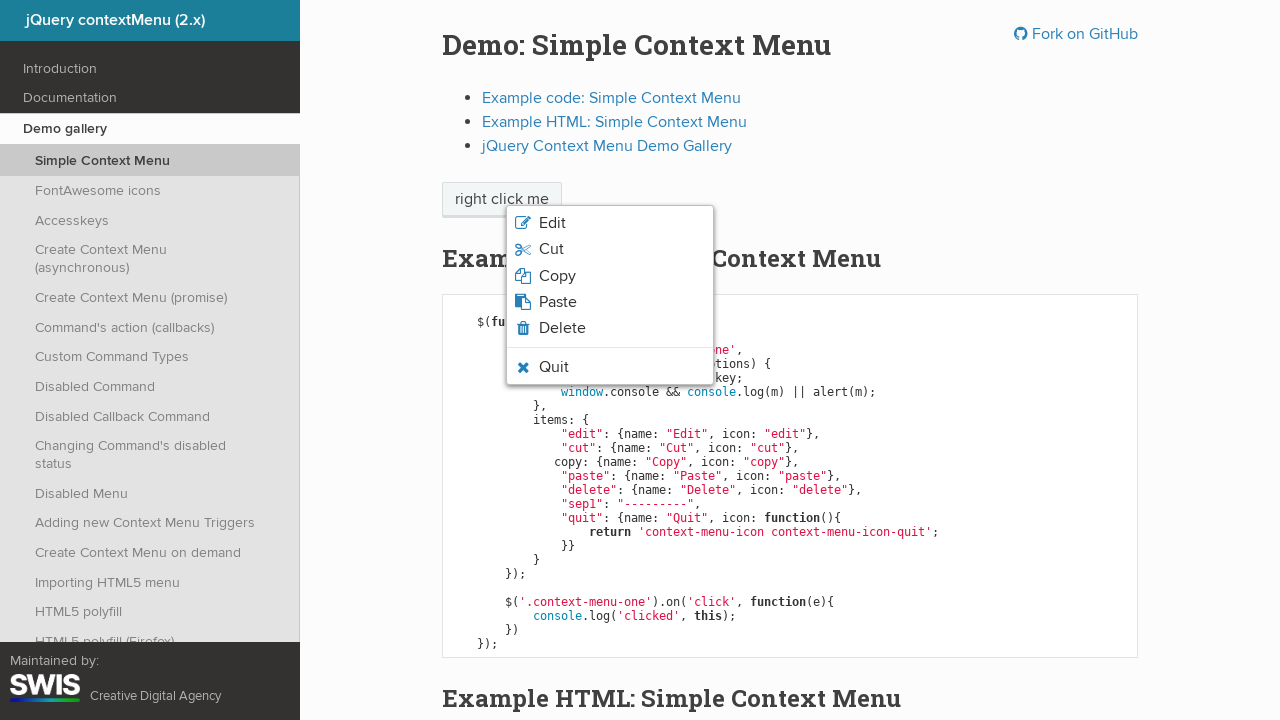

Clicked Edit option from the context menu at (150, 69) on ul li:first-child
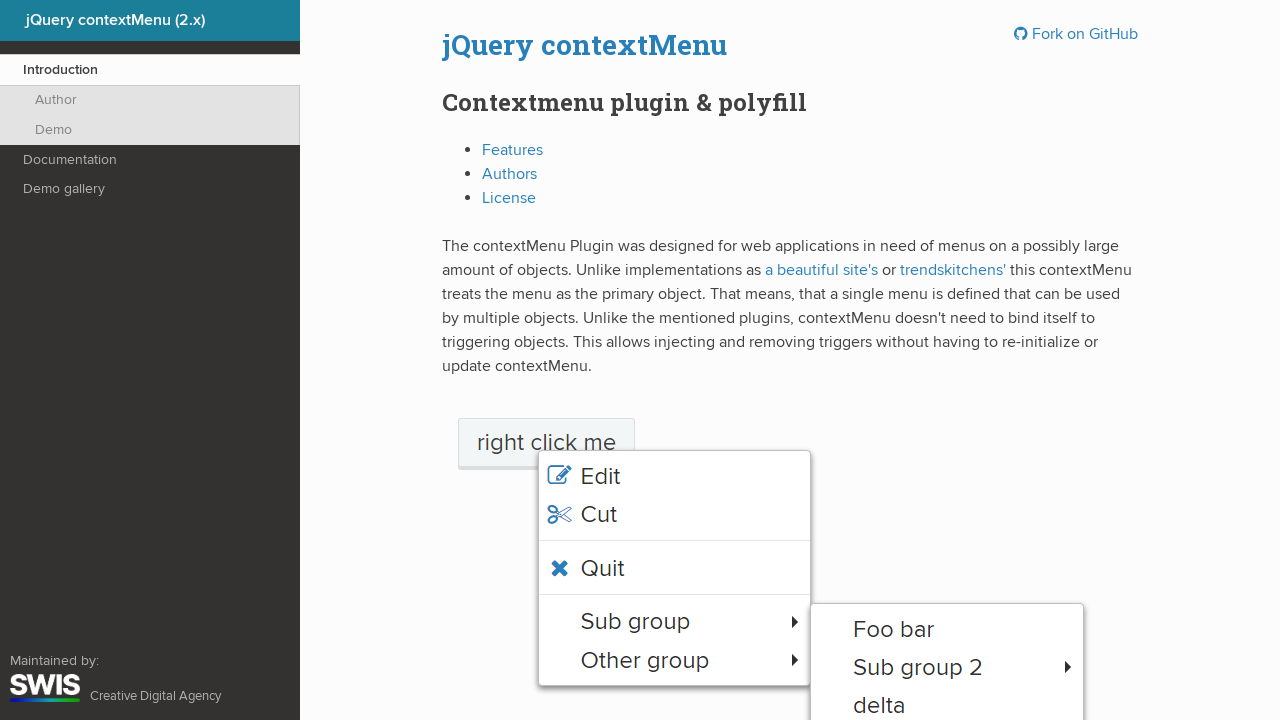

Set up alert dialog handler to accept dialogs
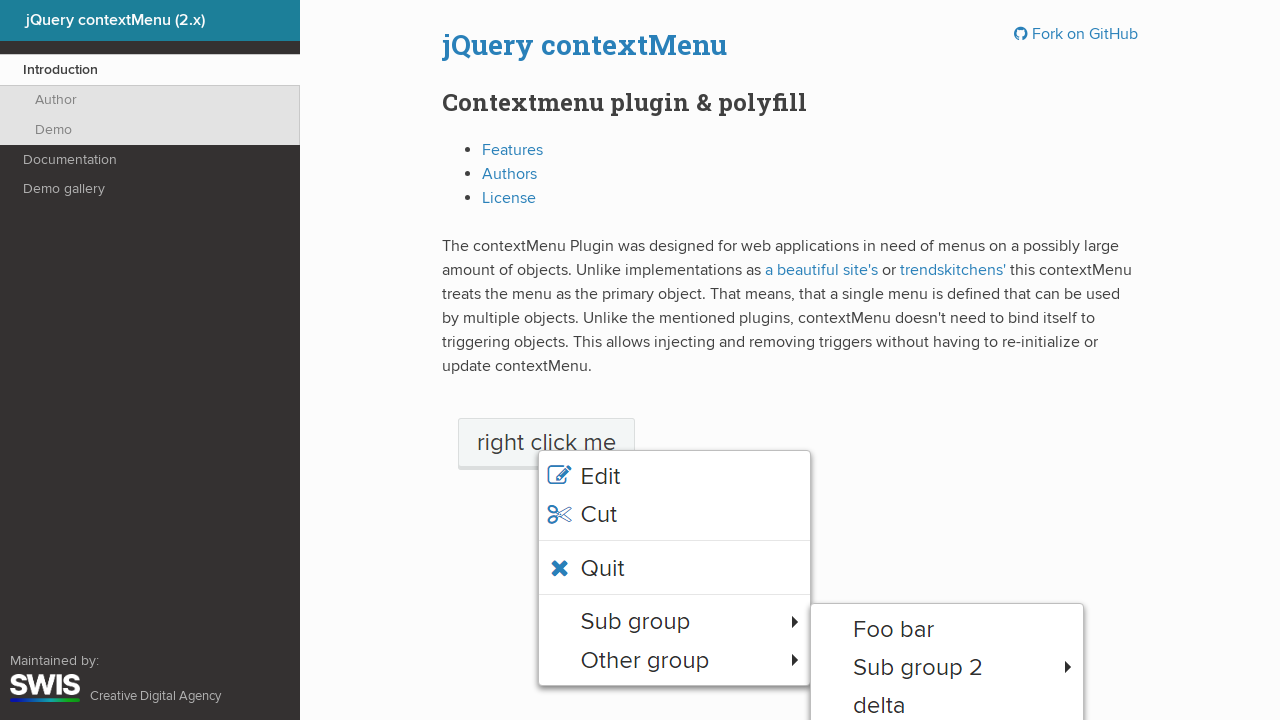

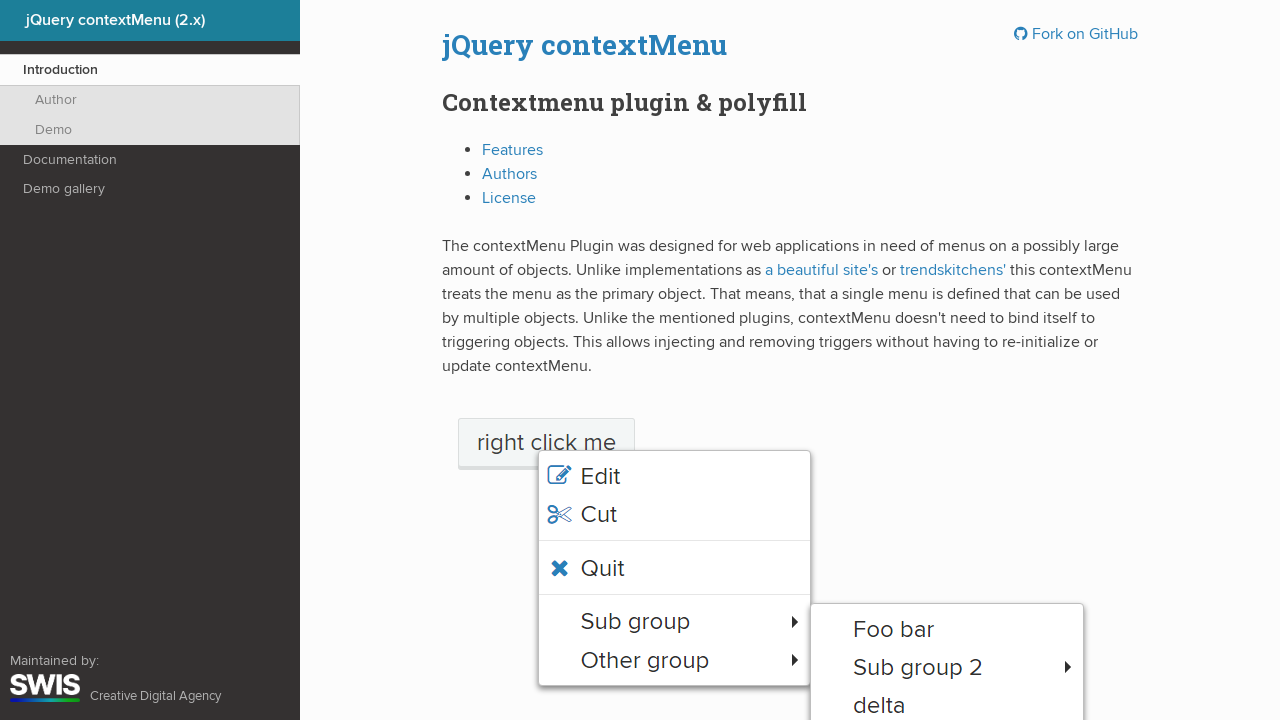